Tests autocomplete functionality by typing in a search field and selecting a suggestion from the dropdown

Starting URL: https://rahulshettyacademy.com/AutomationPractice/

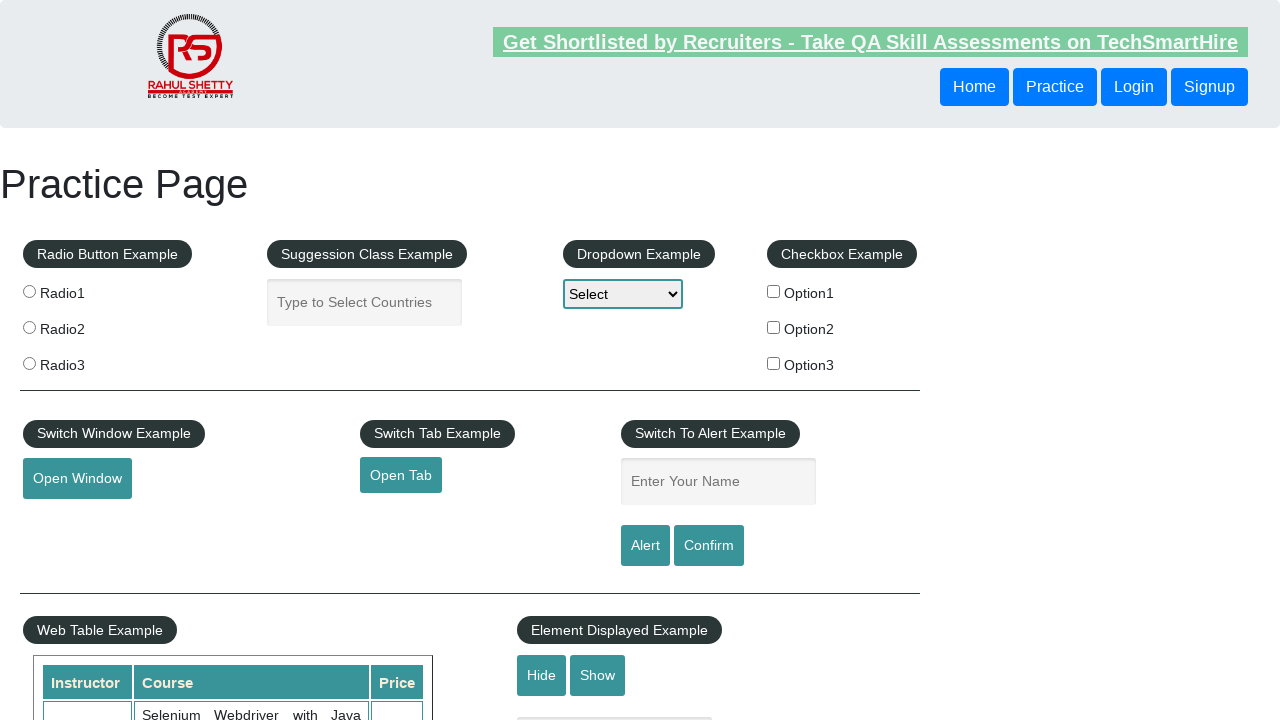

Typed 'Ko' in autocomplete search field on #autocomplete
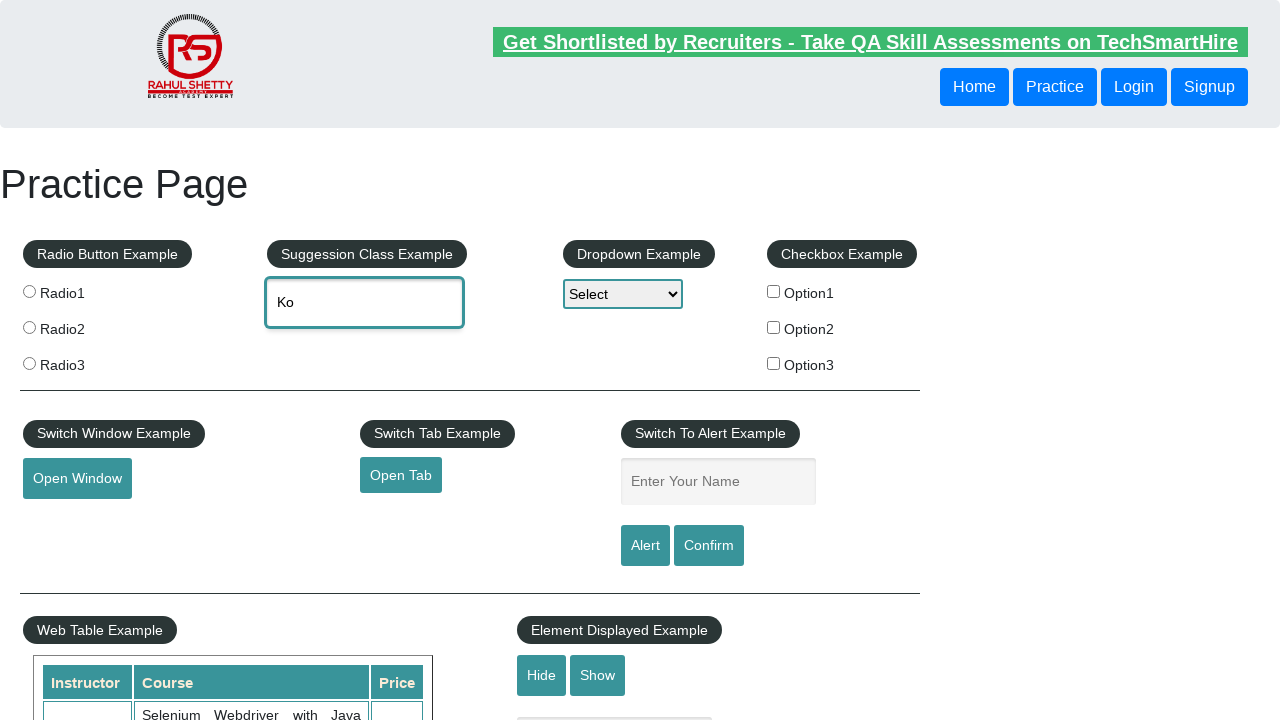

Autocomplete suggestions dropdown appeared
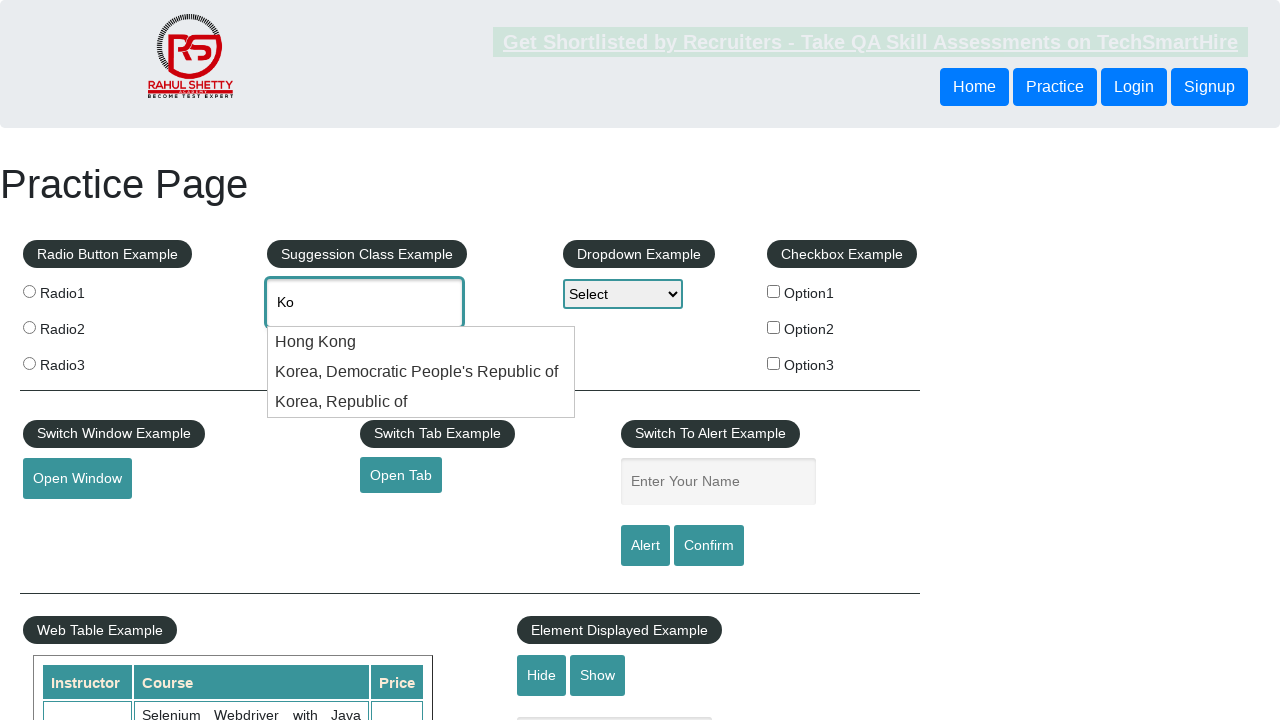

Retrieved all autocomplete suggestions - total count: 3
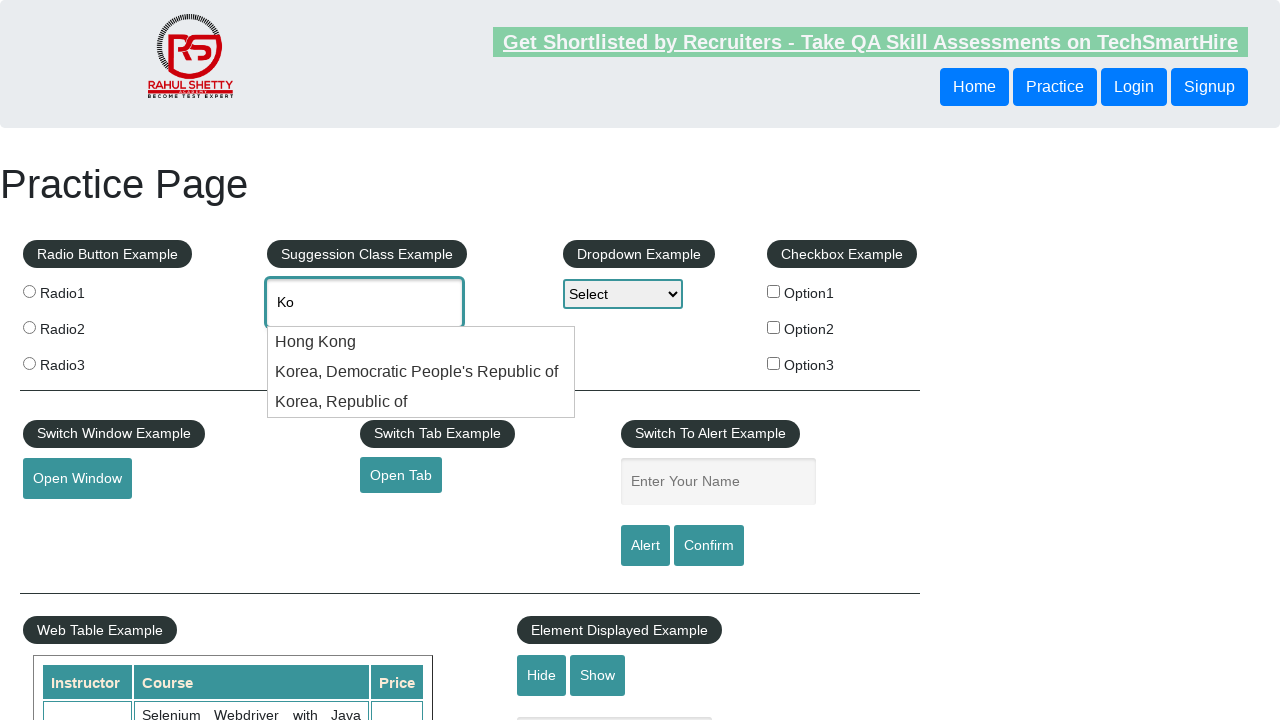

Selected 'Hong Kong' from autocomplete suggestions at (421, 342) on li.ui-menu-item >> nth=0
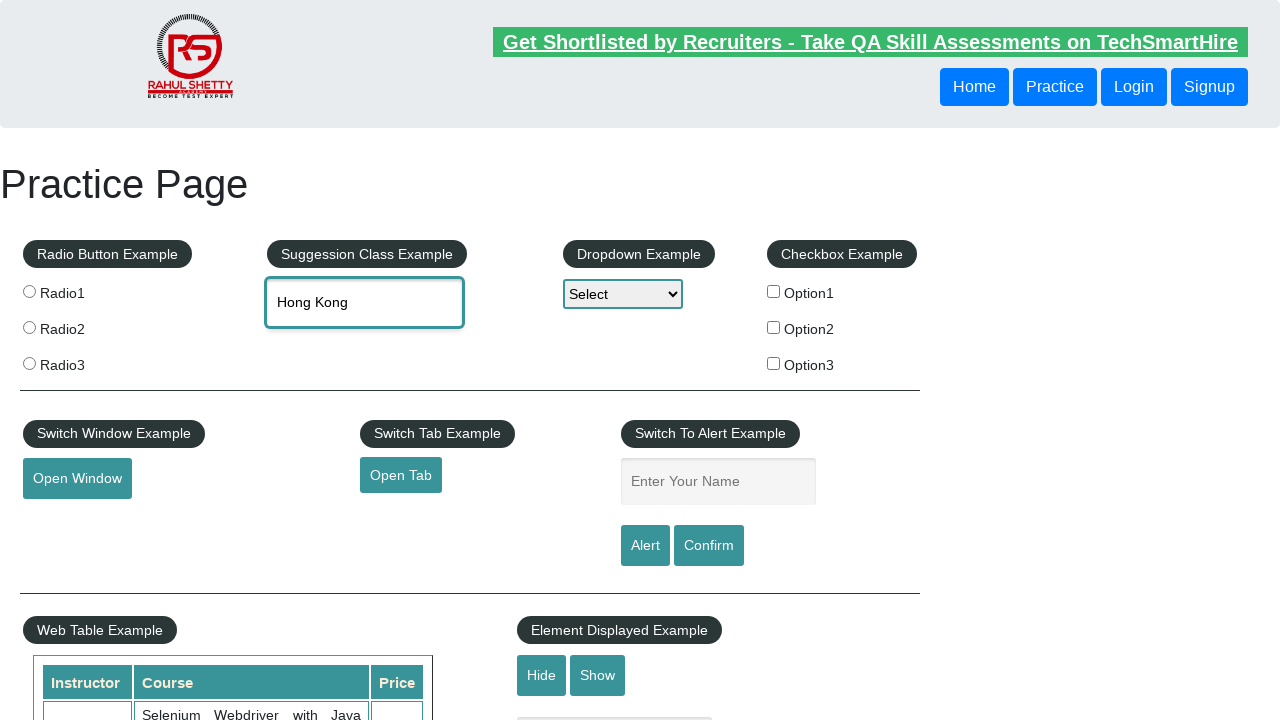

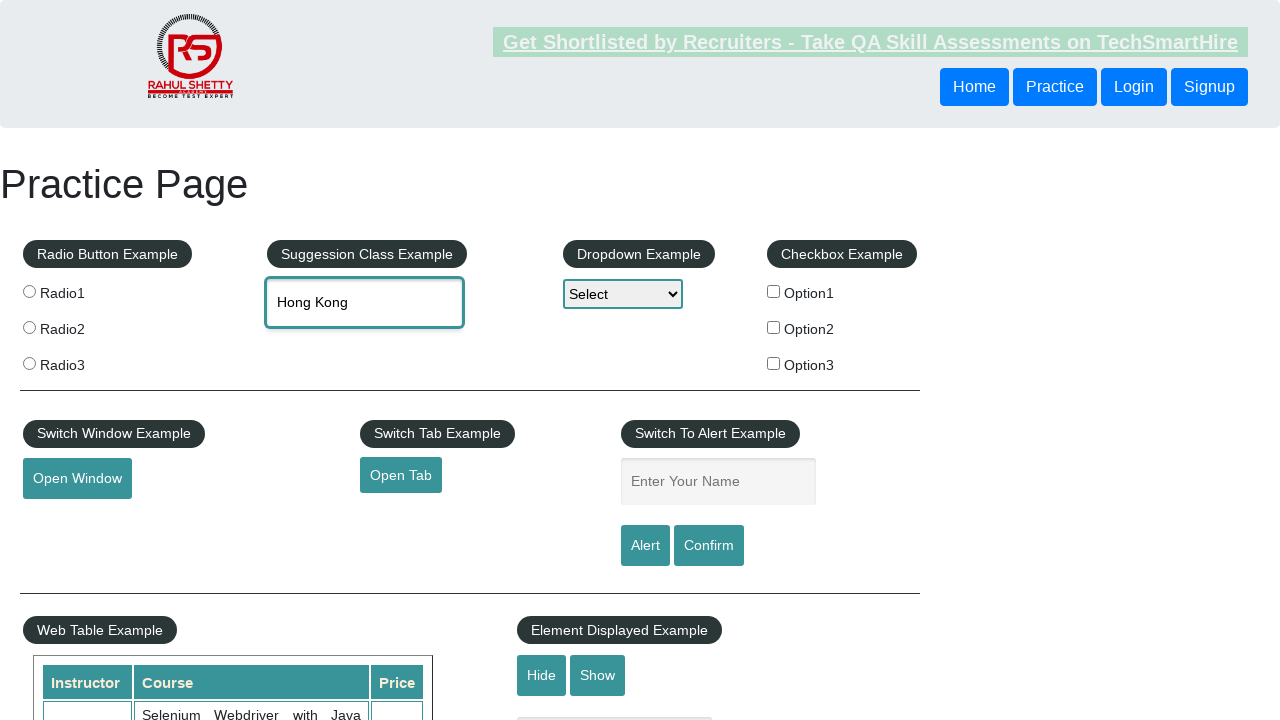